Tests input form functionality by entering number and text values, then verifying the outputs are displayed

Starting URL: https://practice.expandtesting.com/inputs

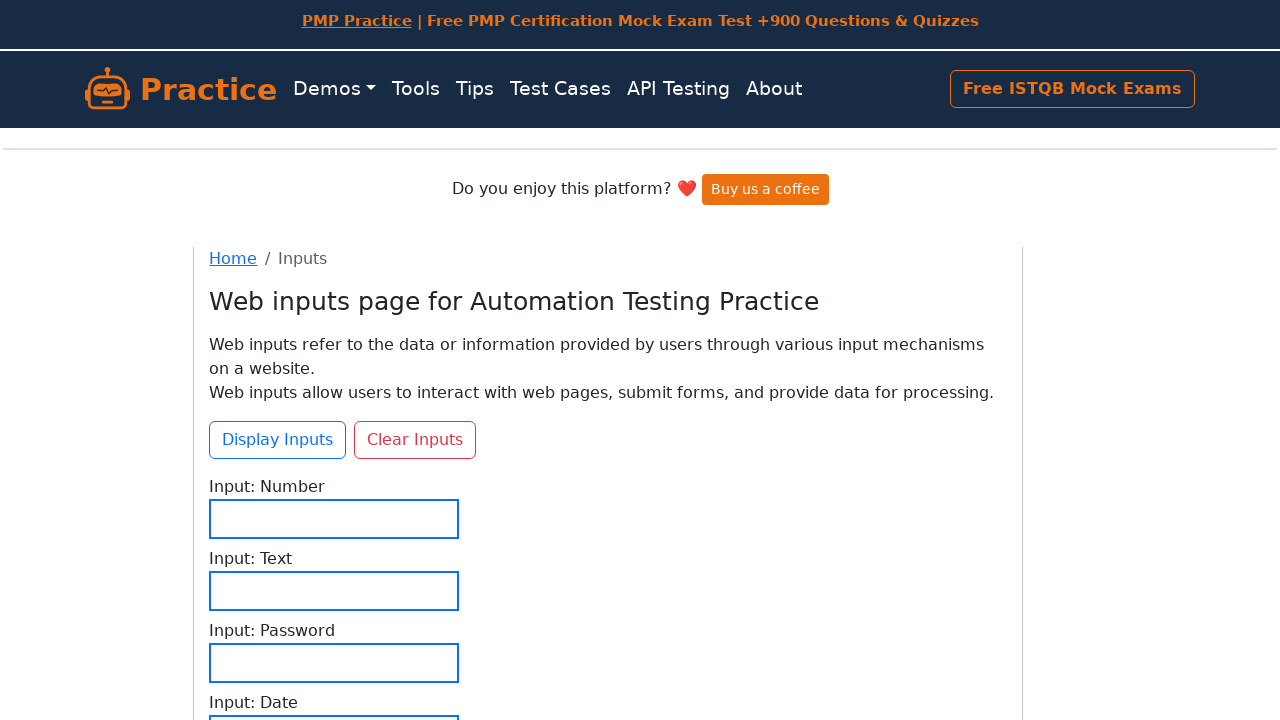

Entered number value '15' in the number input field on #input-number
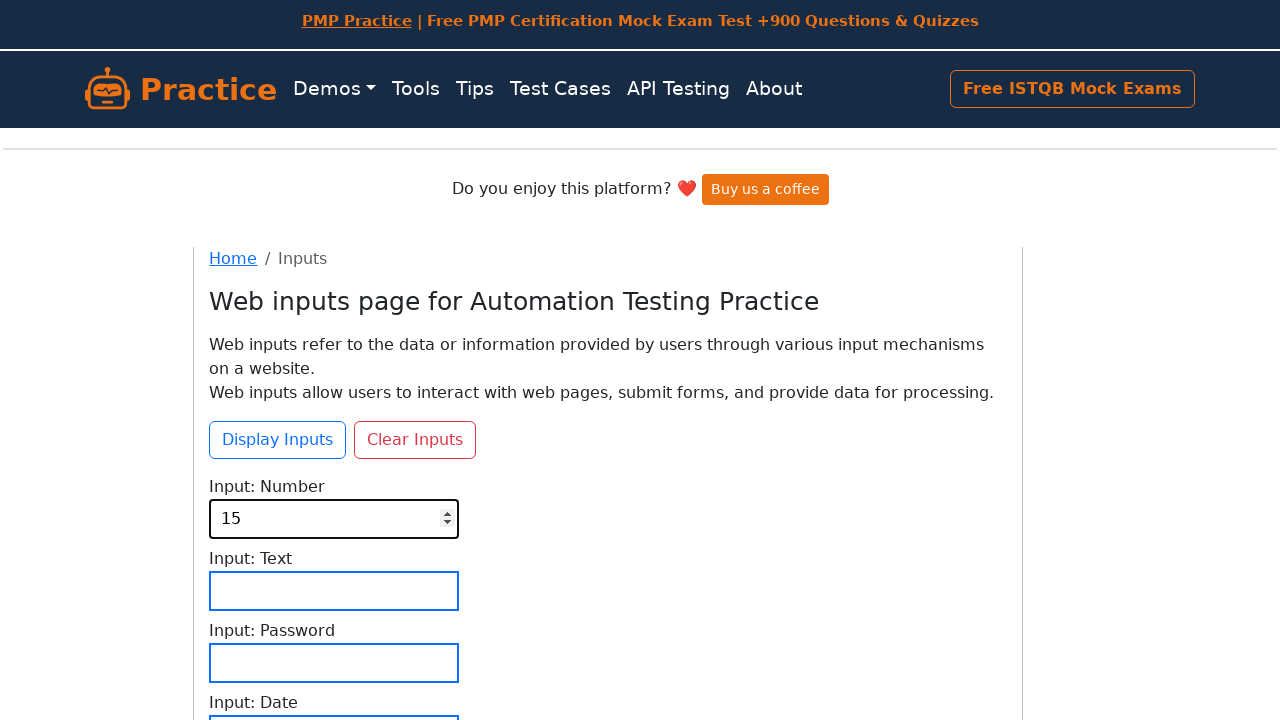

Entered text value 'Dhanashri' in the text input field on #input-text
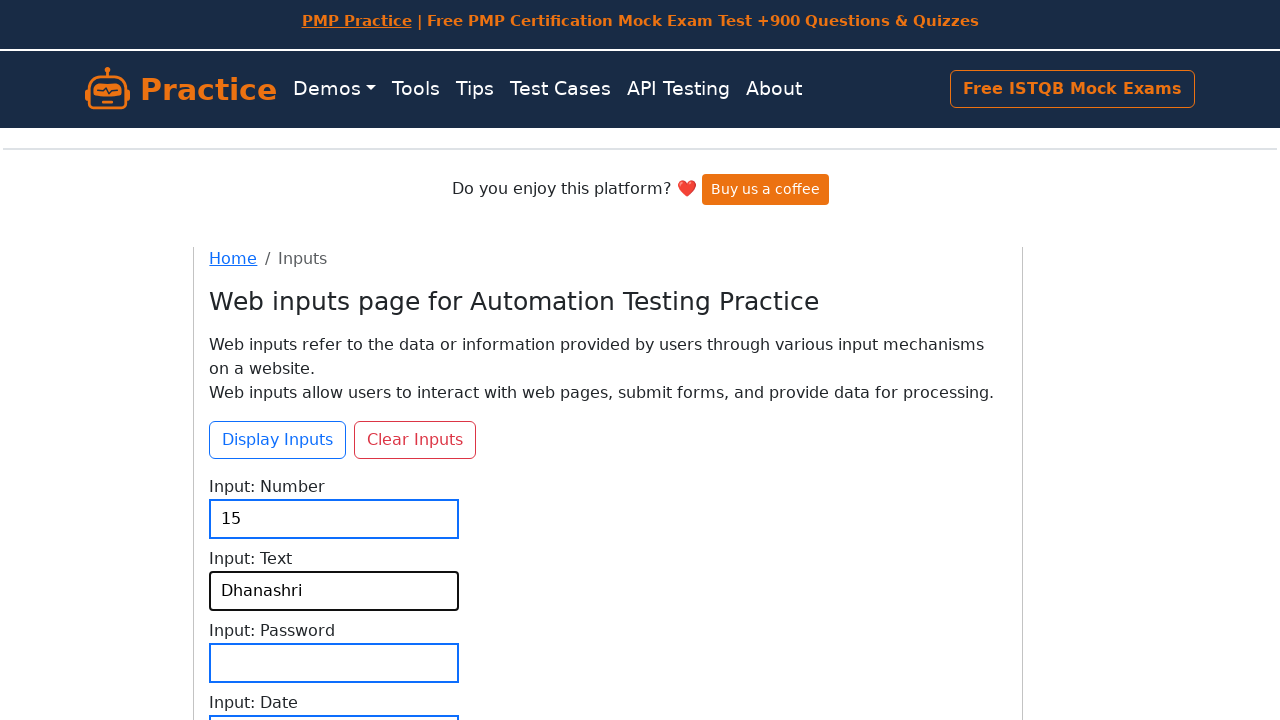

Clicked the display inputs button at (278, 440) on #btn-display-inputs
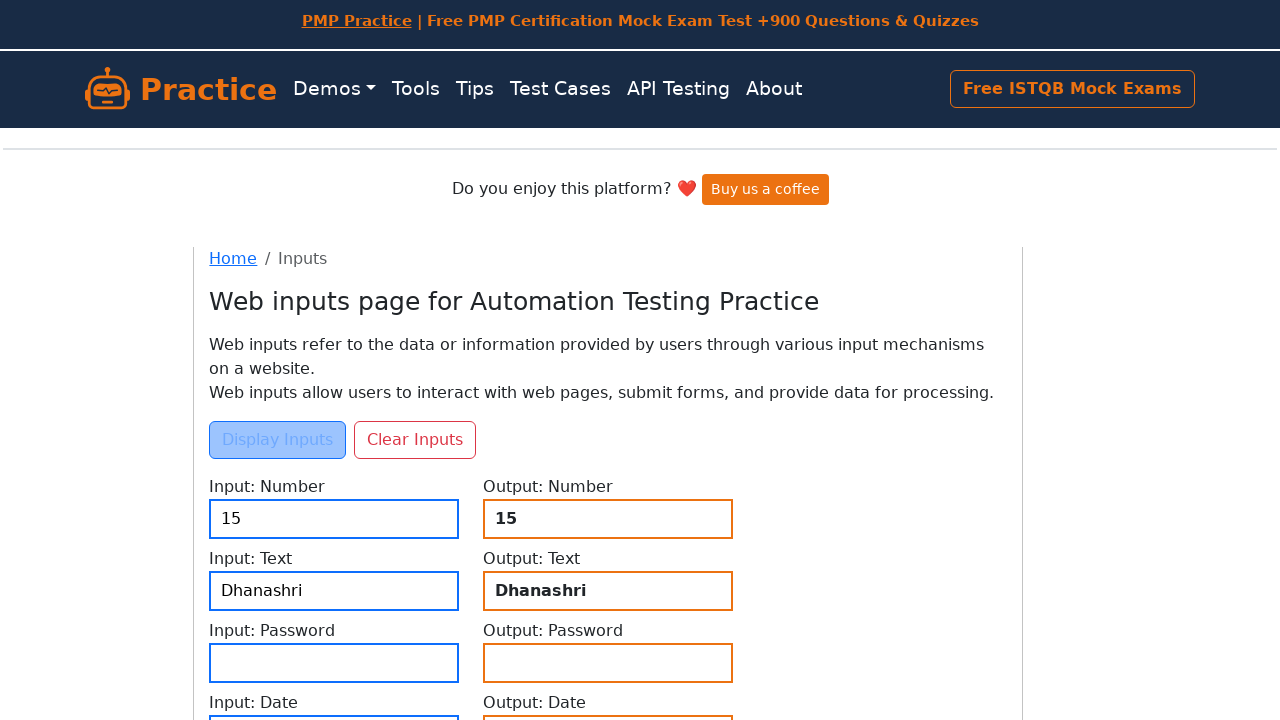

Number output field appeared on the page
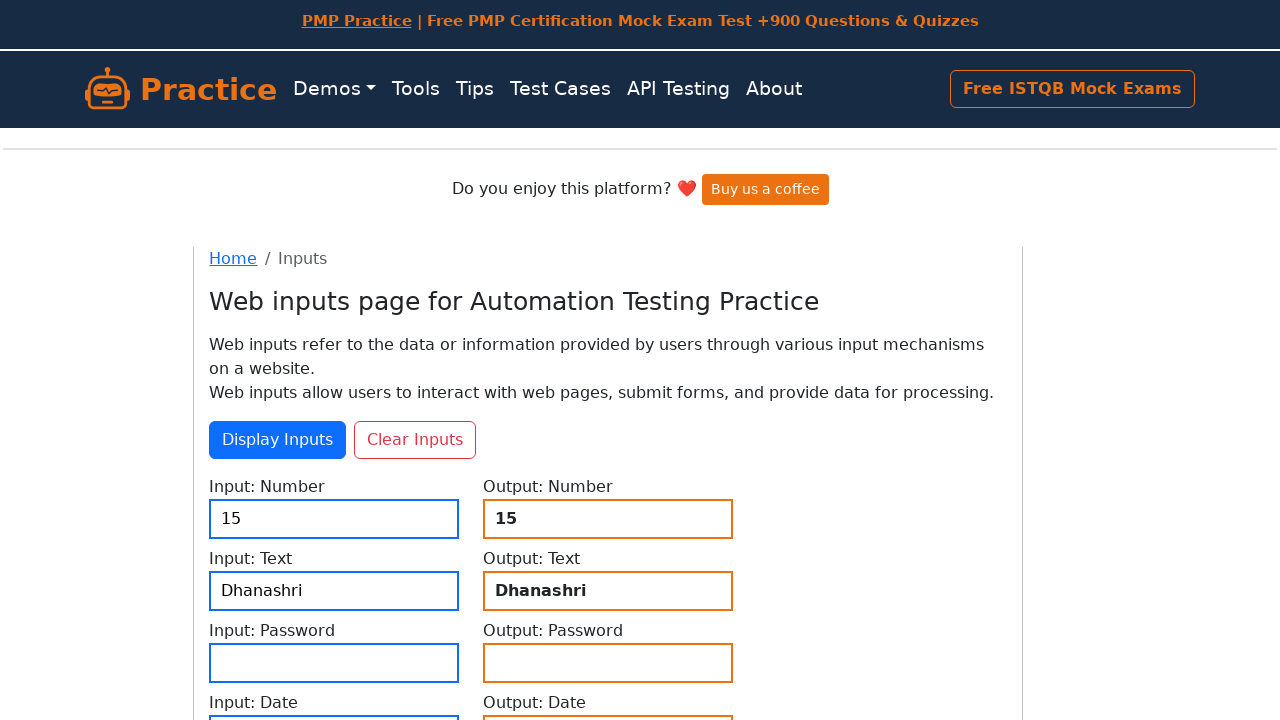

Text output field appeared on the page
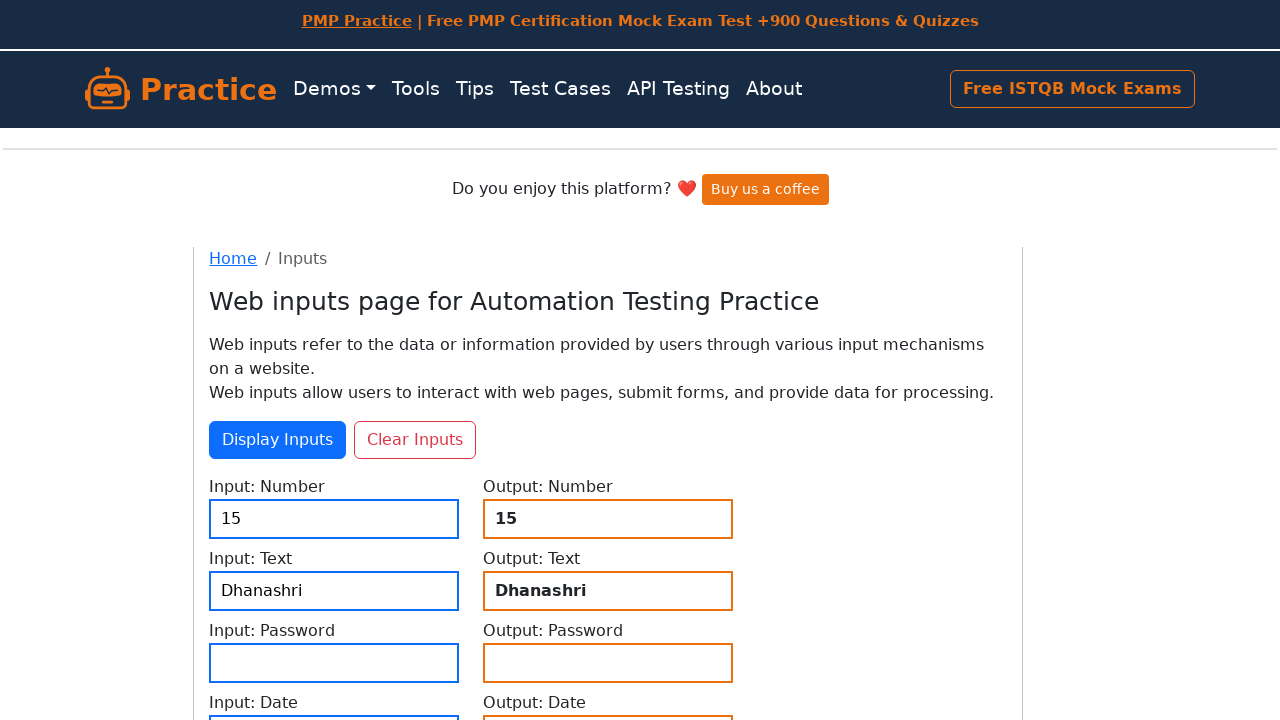

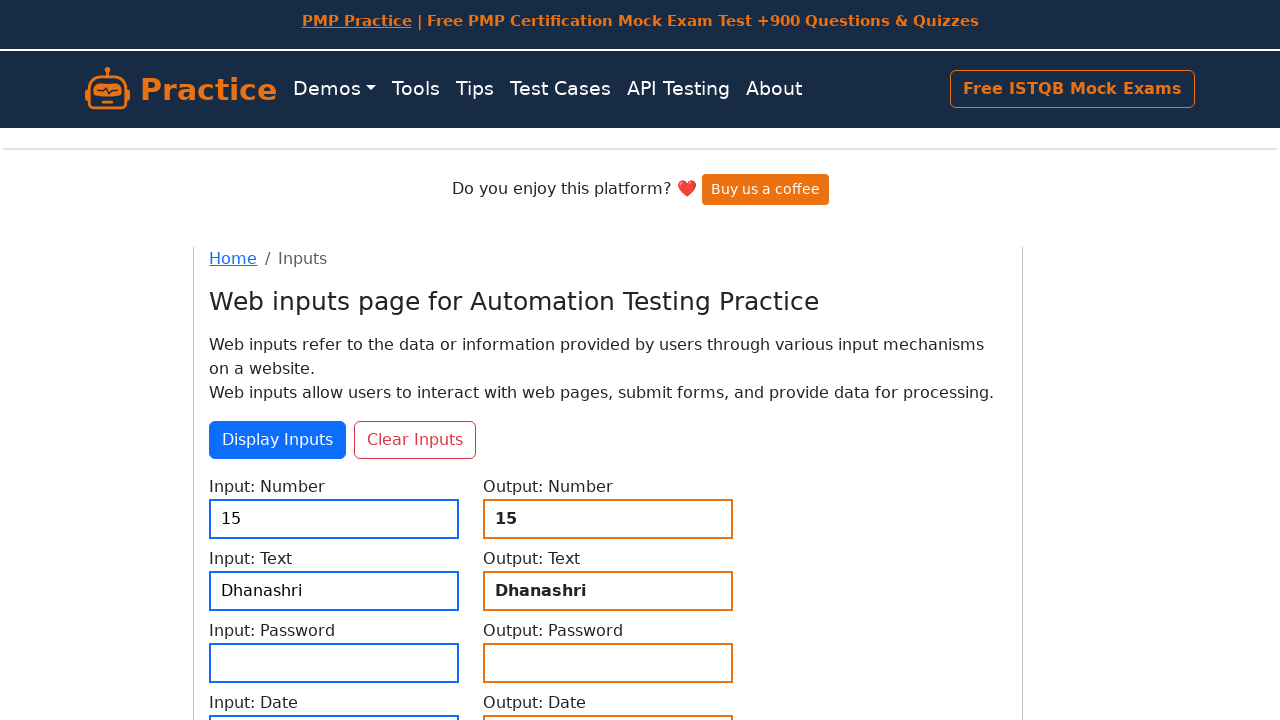